Tests hovering over the third figure on the hovers page and verifies the user name is displayed

Starting URL: https://the-internet.herokuapp.com/hovers

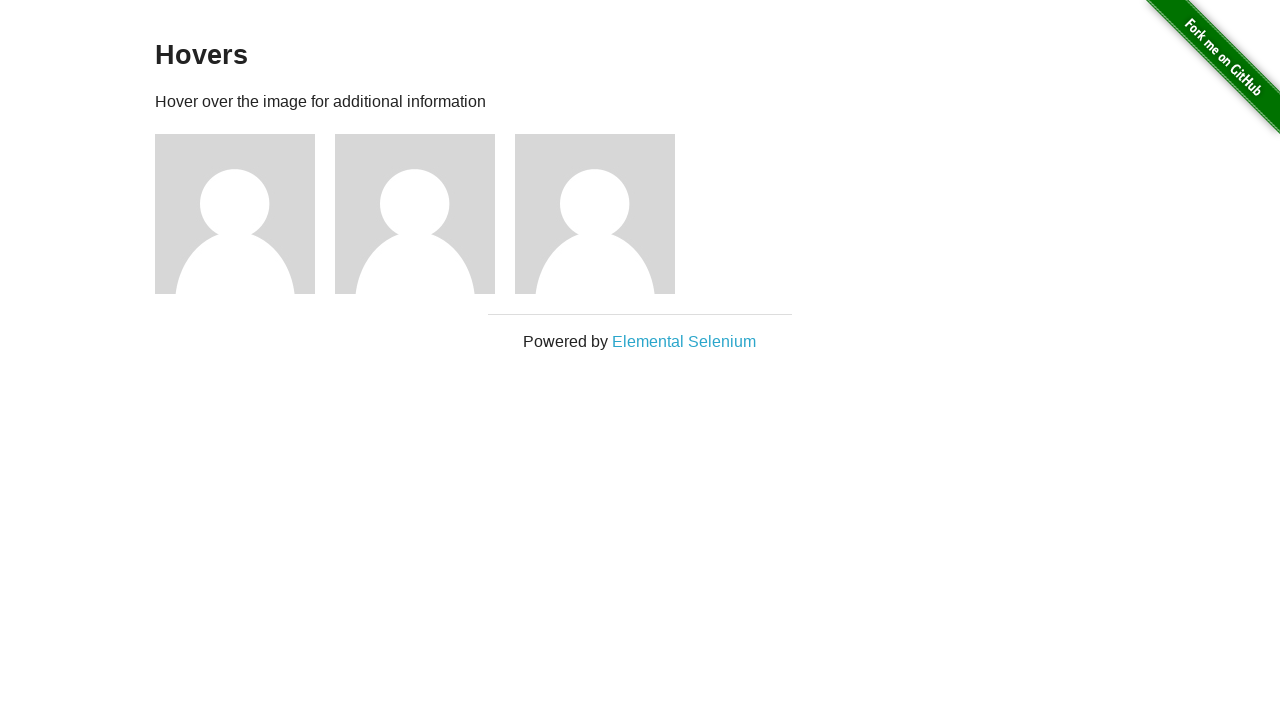

Hovered over the third figure at (605, 214) on .figure:nth-child(5)
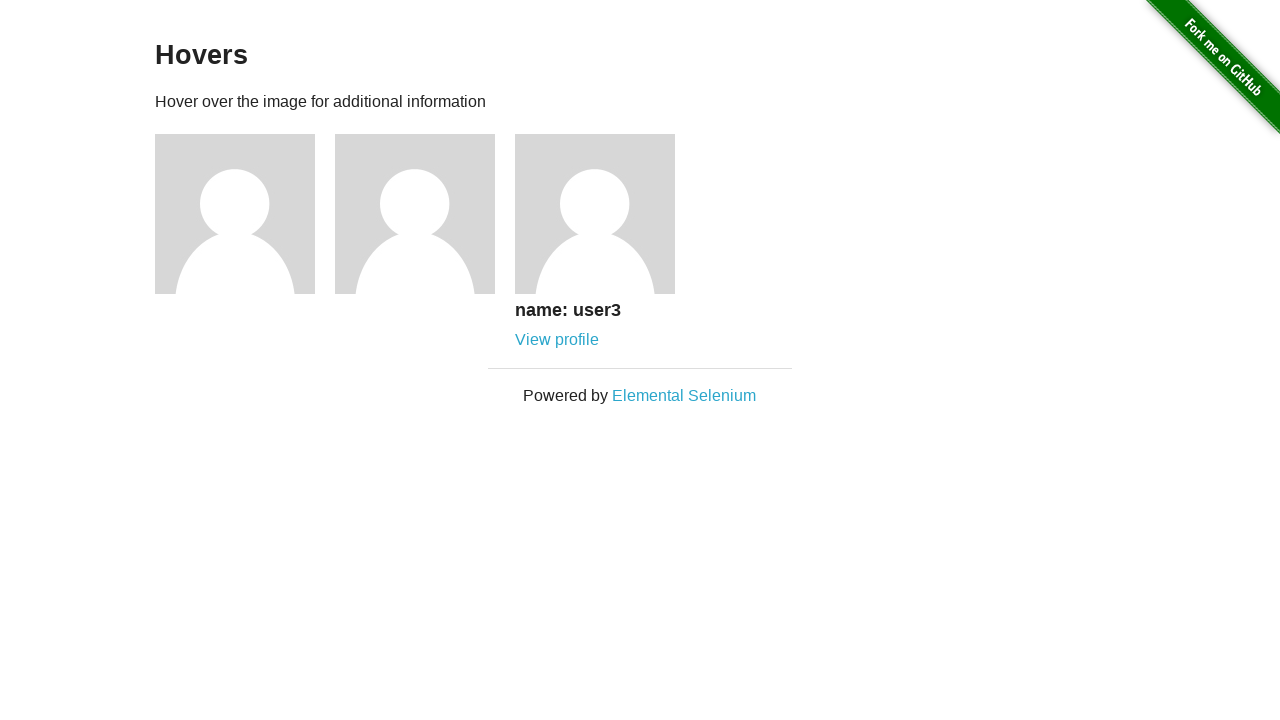

User name displayed in figcaption after hovering
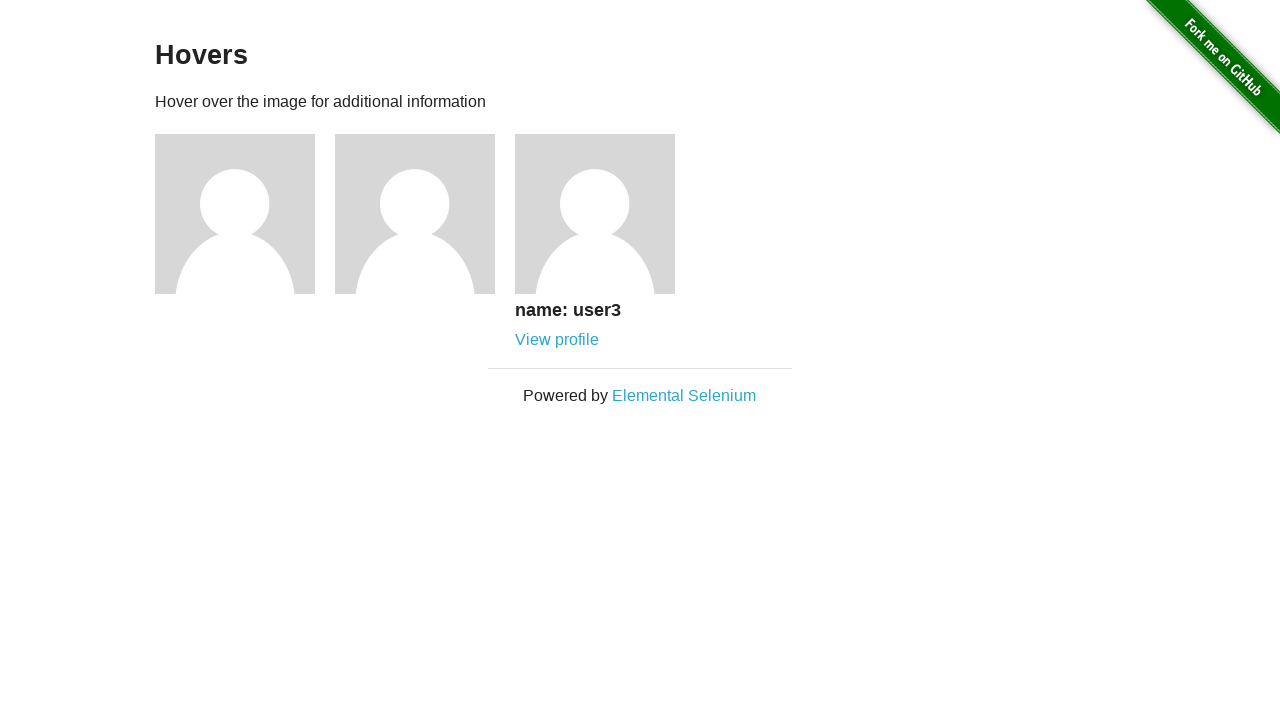

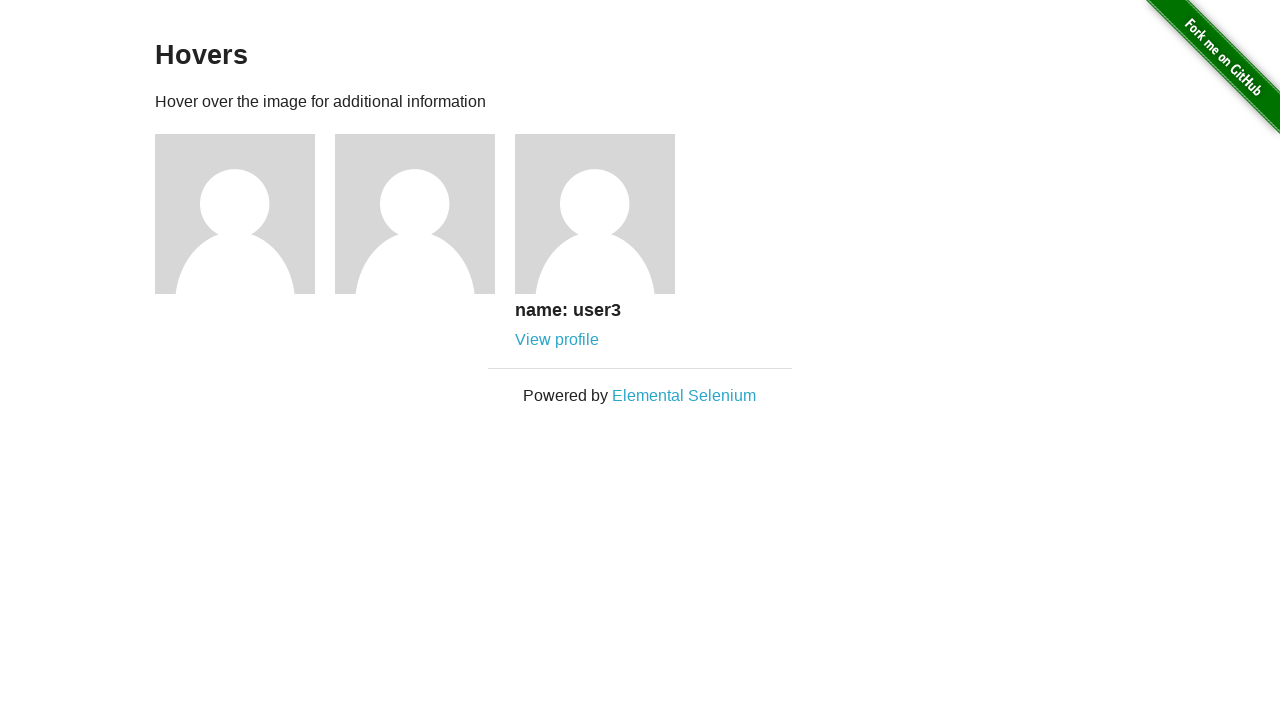